Navigates through multiple pages of a movie listing site and verifies that item cards load on each page.

Starting URL: https://antispider4.scrape.center/page/1

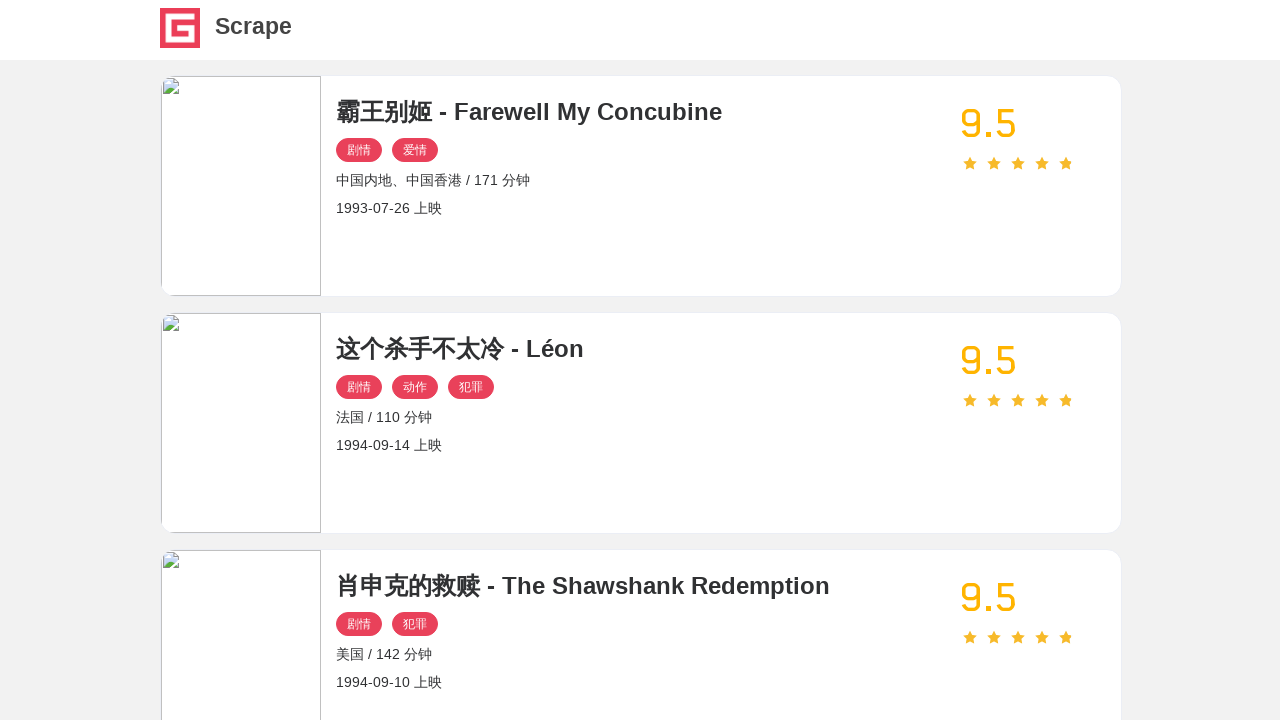

Item cards loaded on page 1
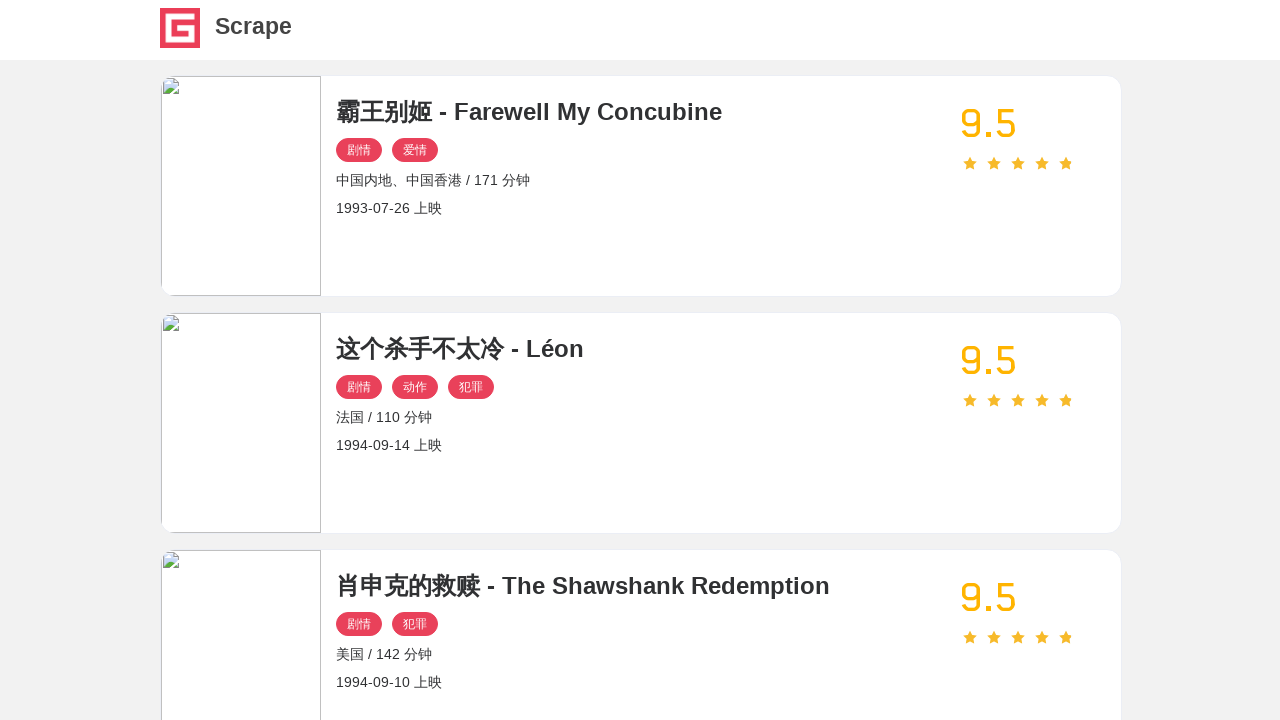

Navigated to page 2
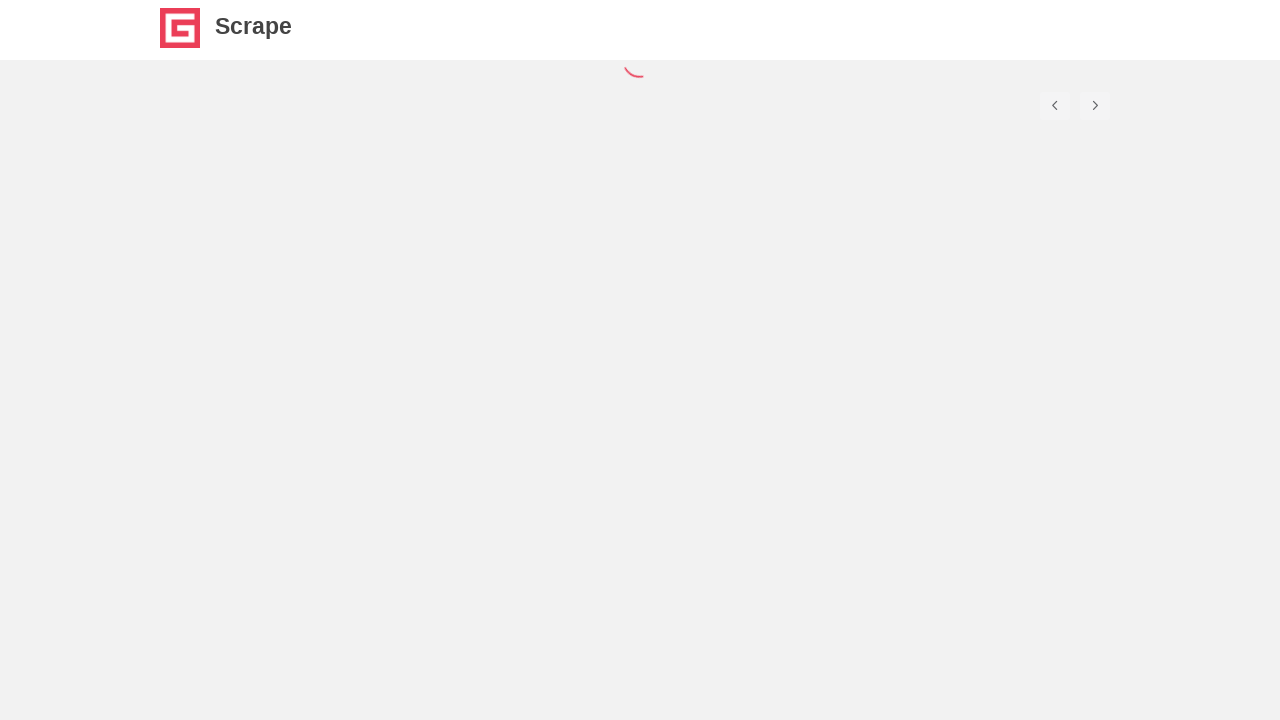

Item cards loaded on page 2
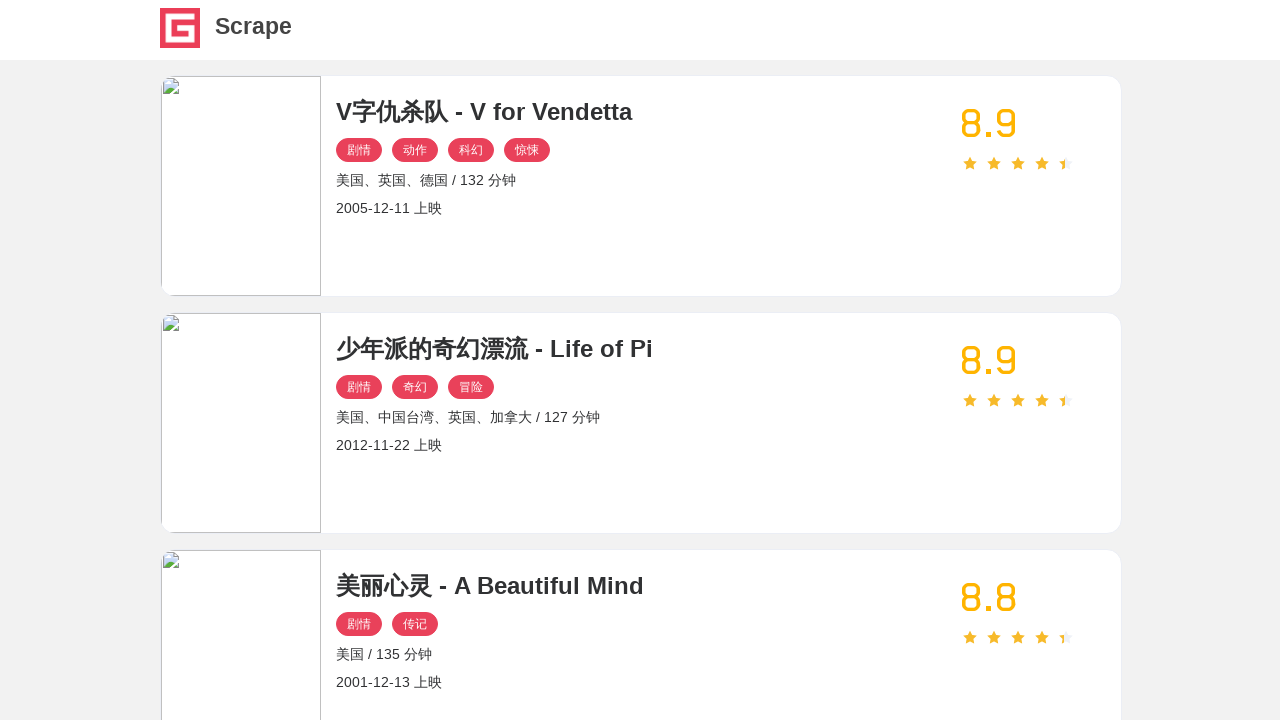

Navigated to page 3
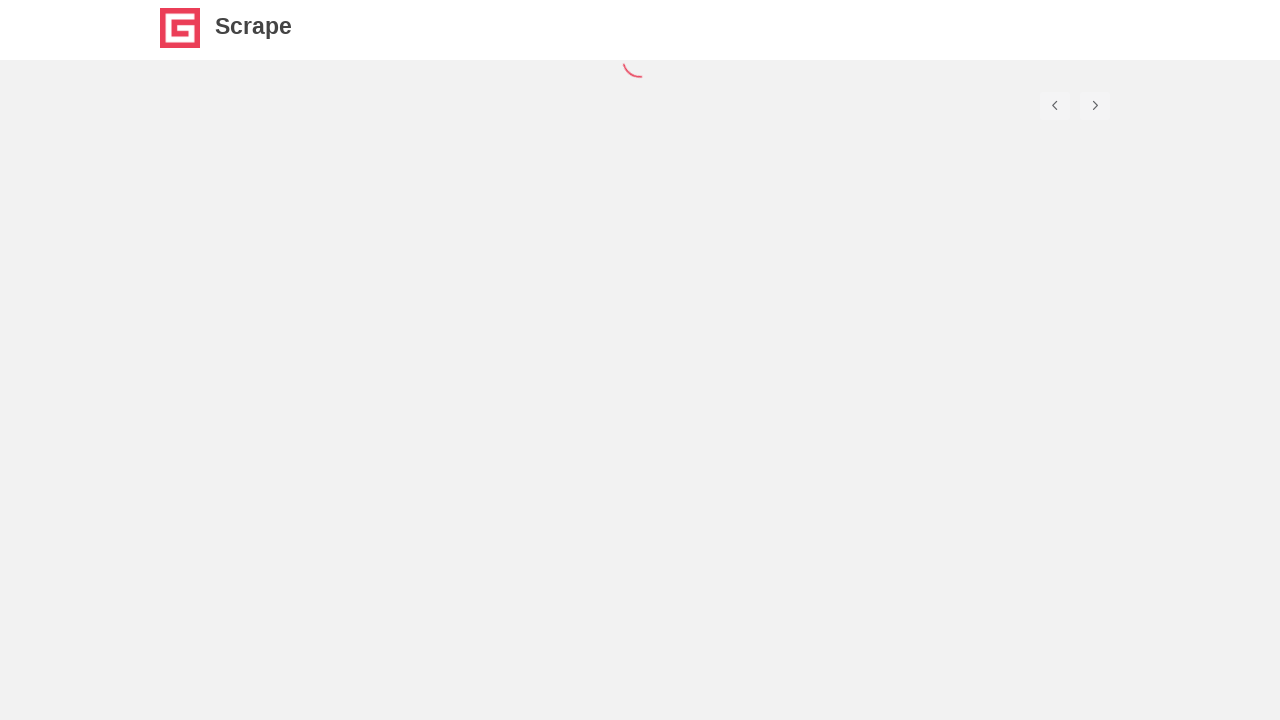

Item cards loaded on page 3
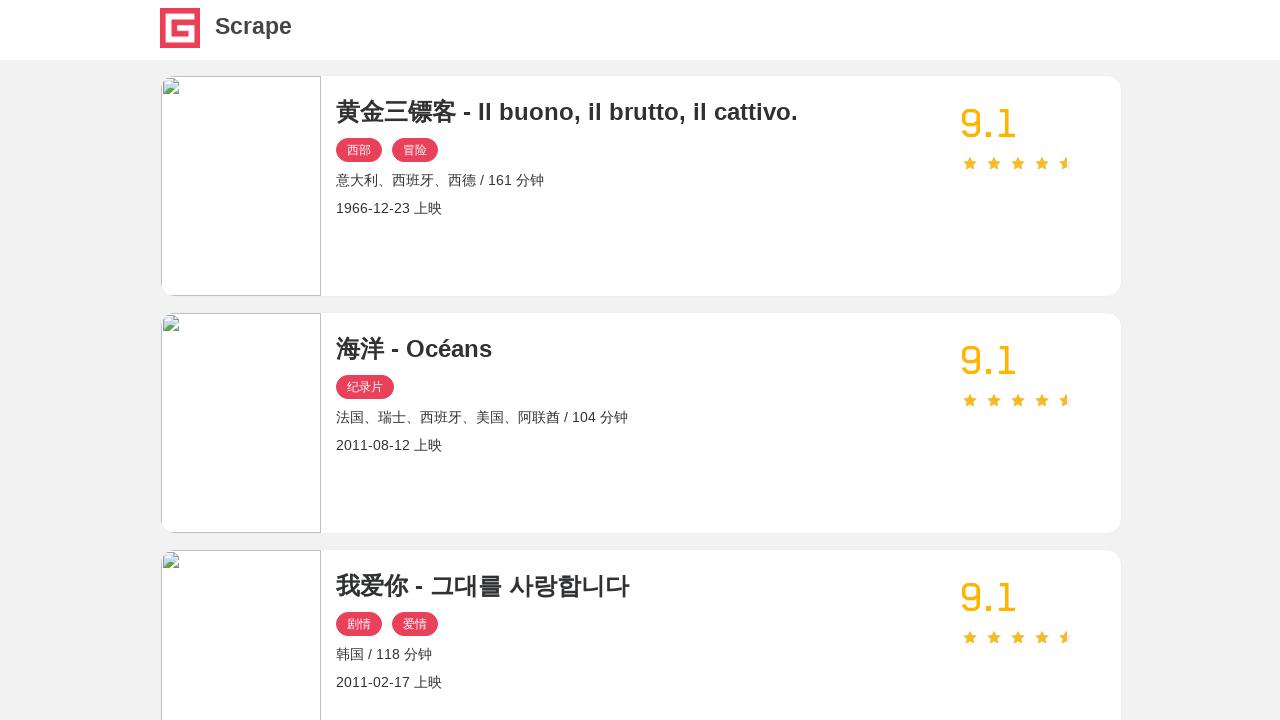

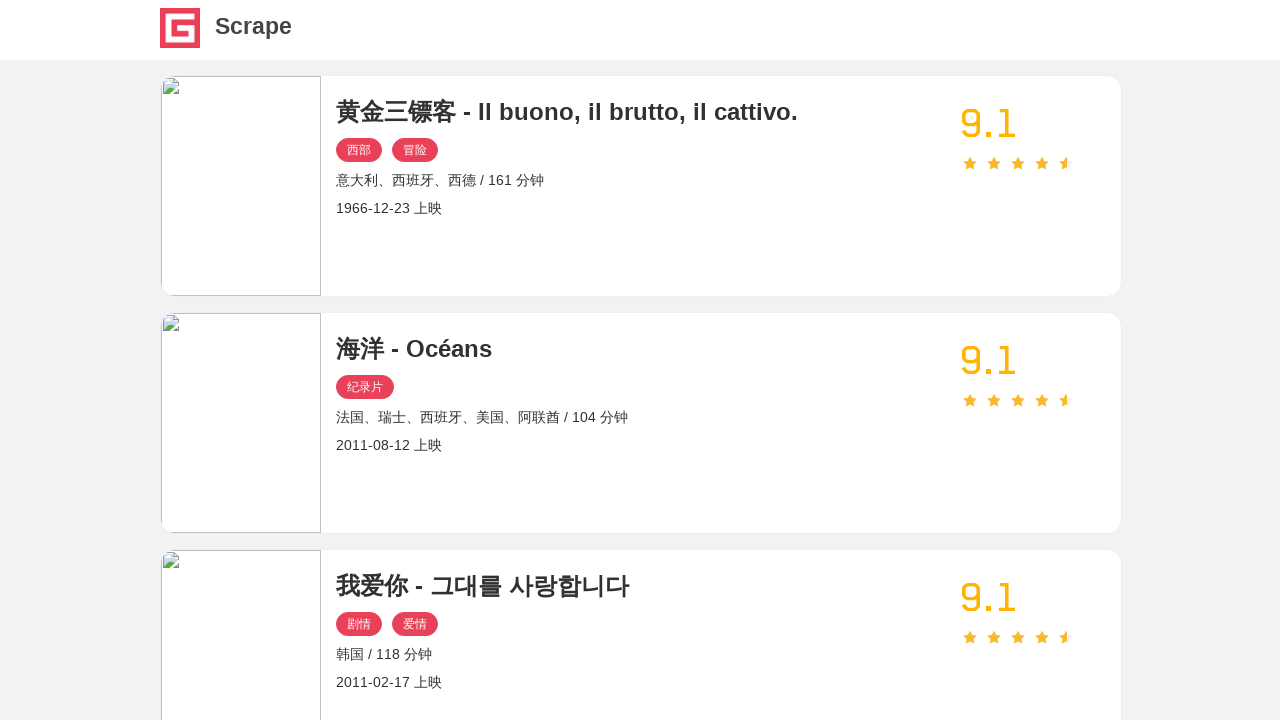